Tests dynamic content loading by clicking a start button and waiting for hidden content to become visible on the page.

Starting URL: https://the-internet.herokuapp.com/dynamic_loading/1

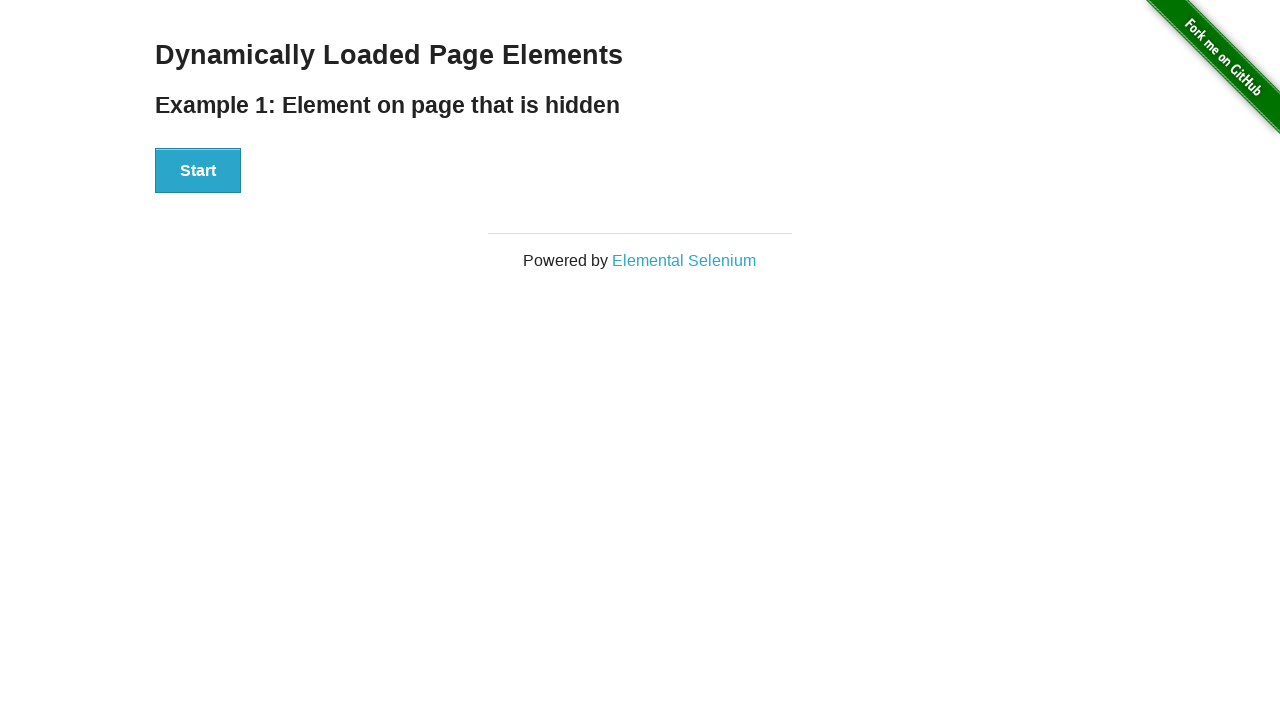

Clicked start button to trigger dynamic content loading at (198, 171) on #start button
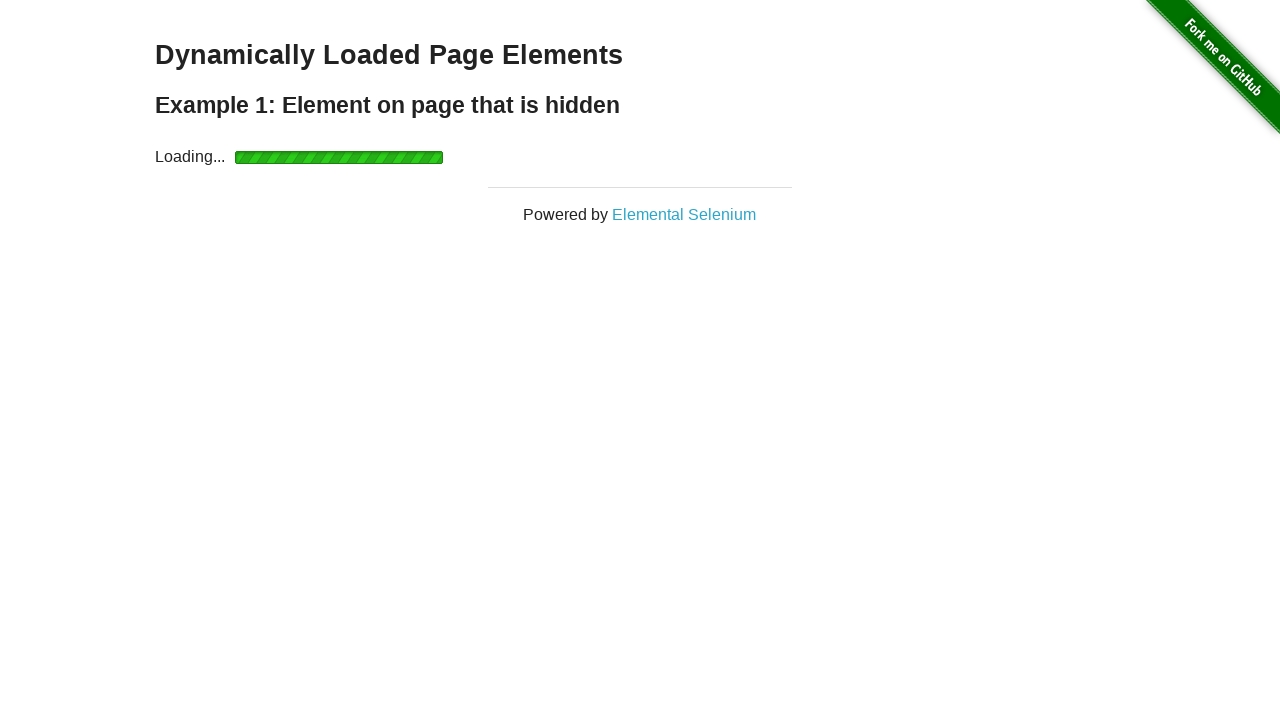

Hidden content became visible after waiting for #finish h4 selector
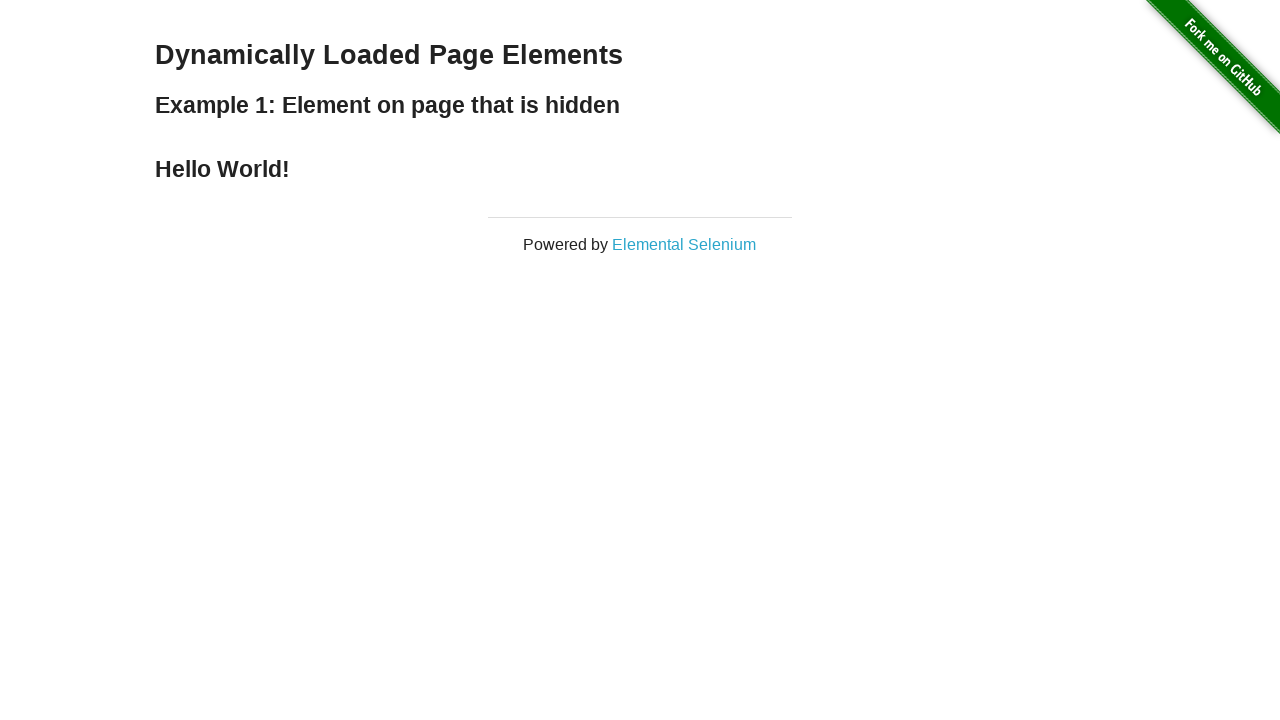

Retrieved finish text content: 'Hello World!'
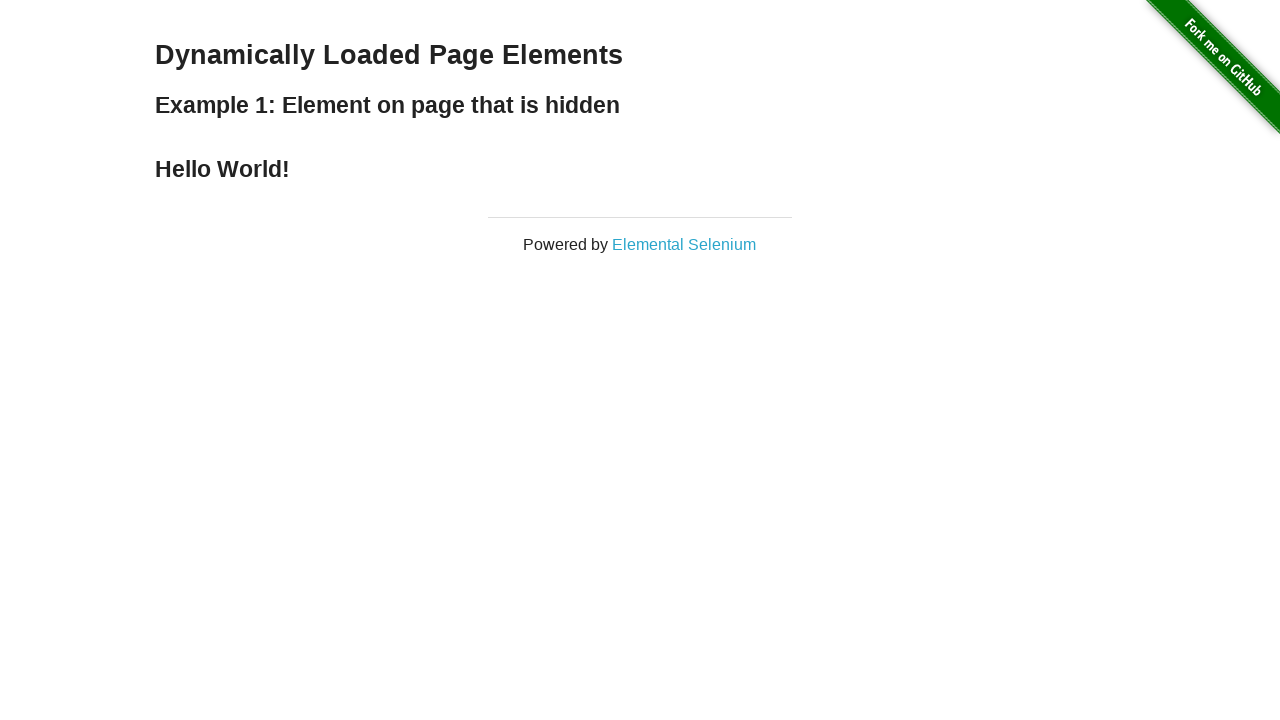

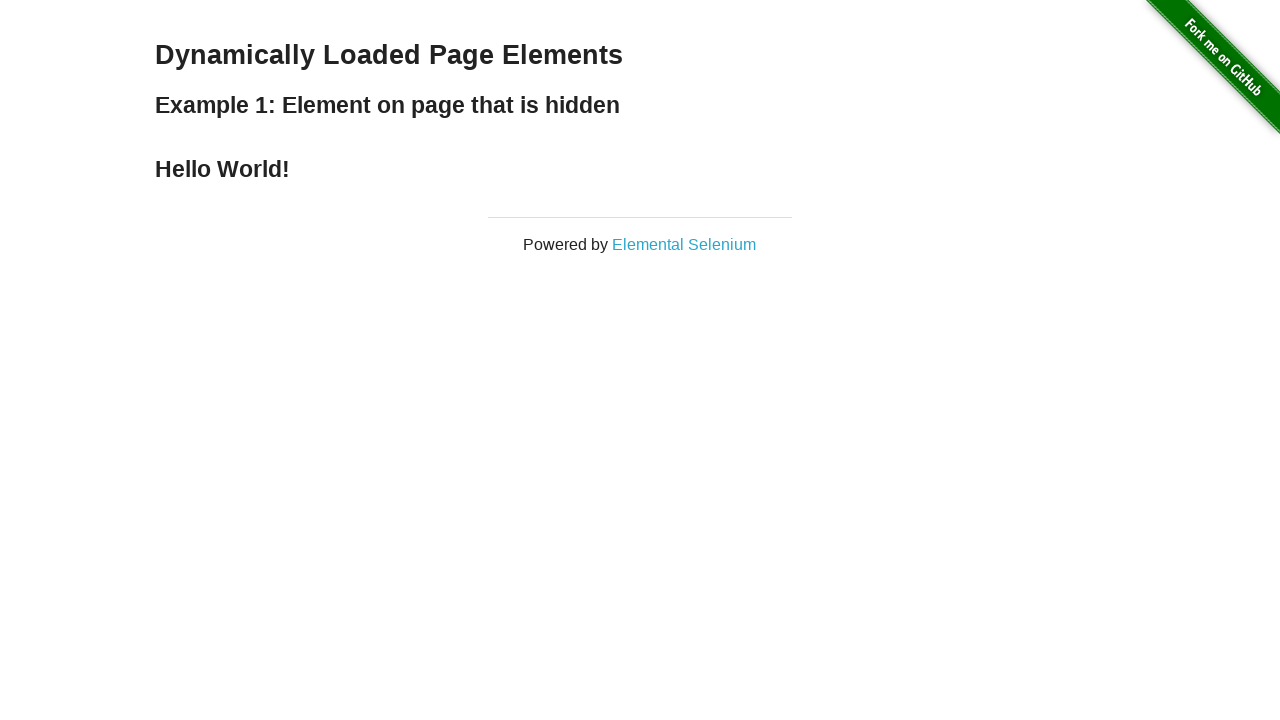